Tests a newsletter registration form by filling out first name, last name, and email fields, then clicking the sign up button to submit the form.

Starting URL: https://secure-retreat-92358.herokuapp.com/

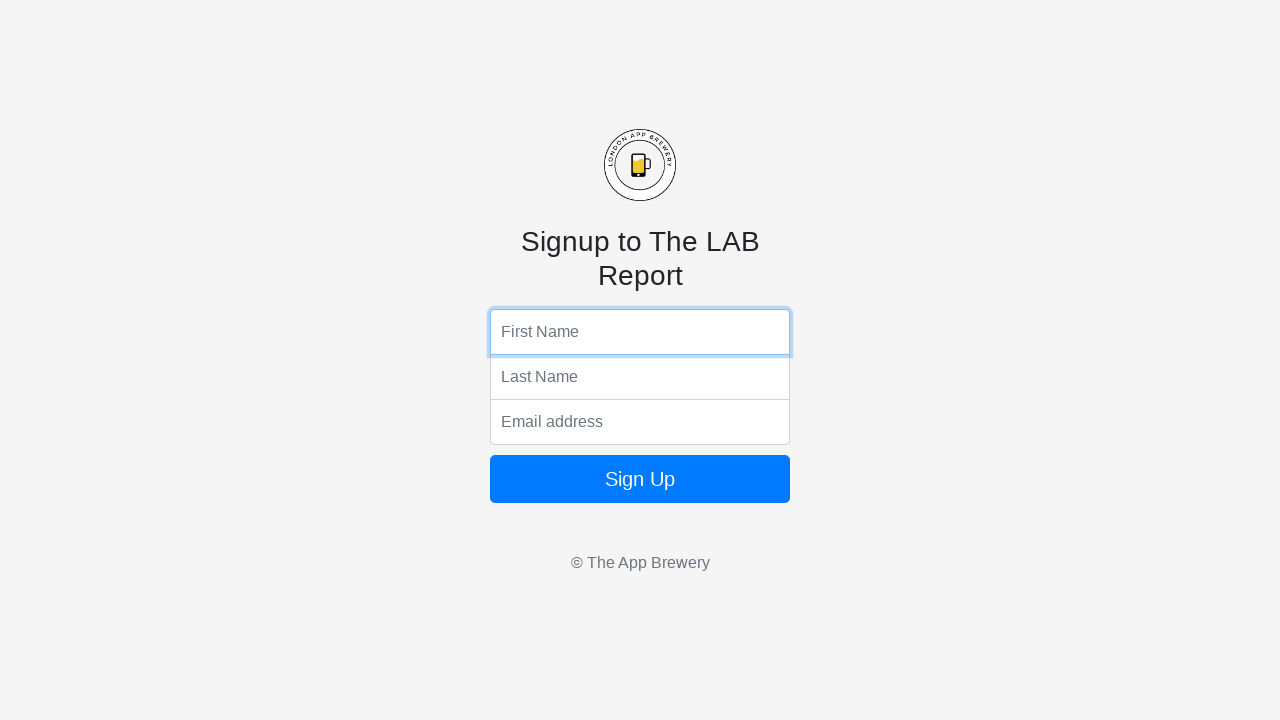

Filled first name field with 'Marcus' on input[name='fName']
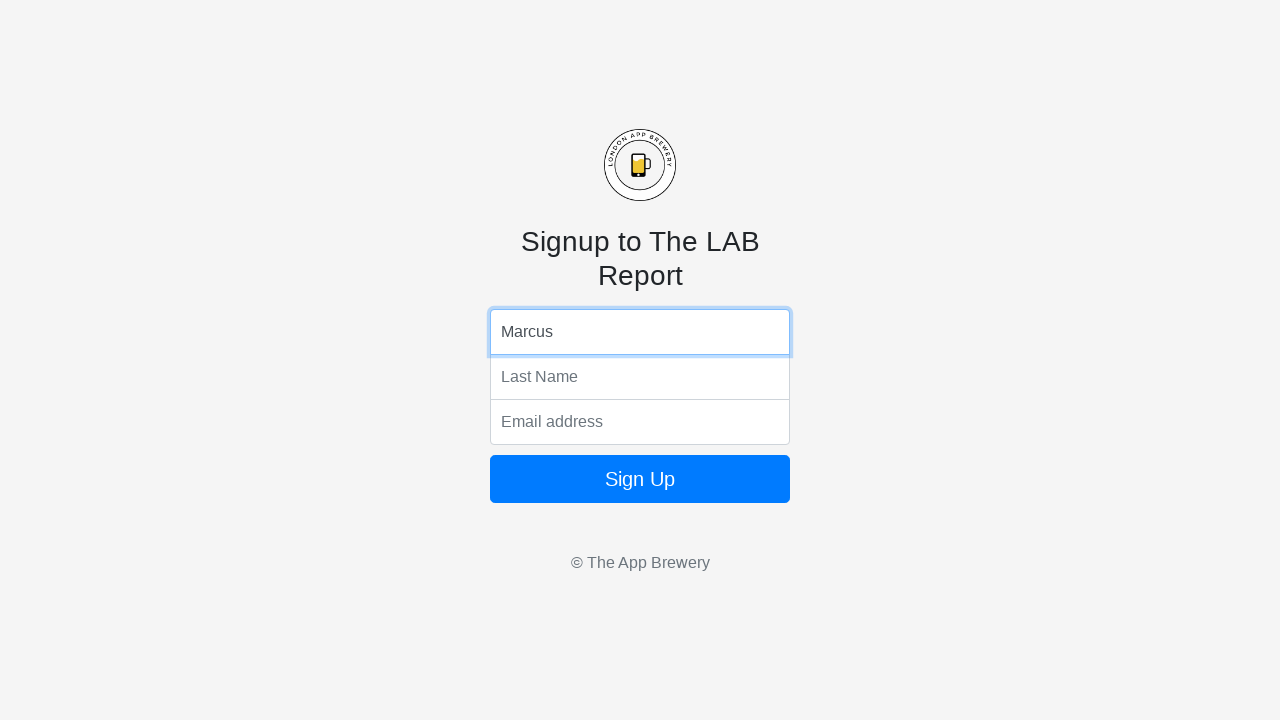

Filled last name field with 'Thompson' on input[name='lName']
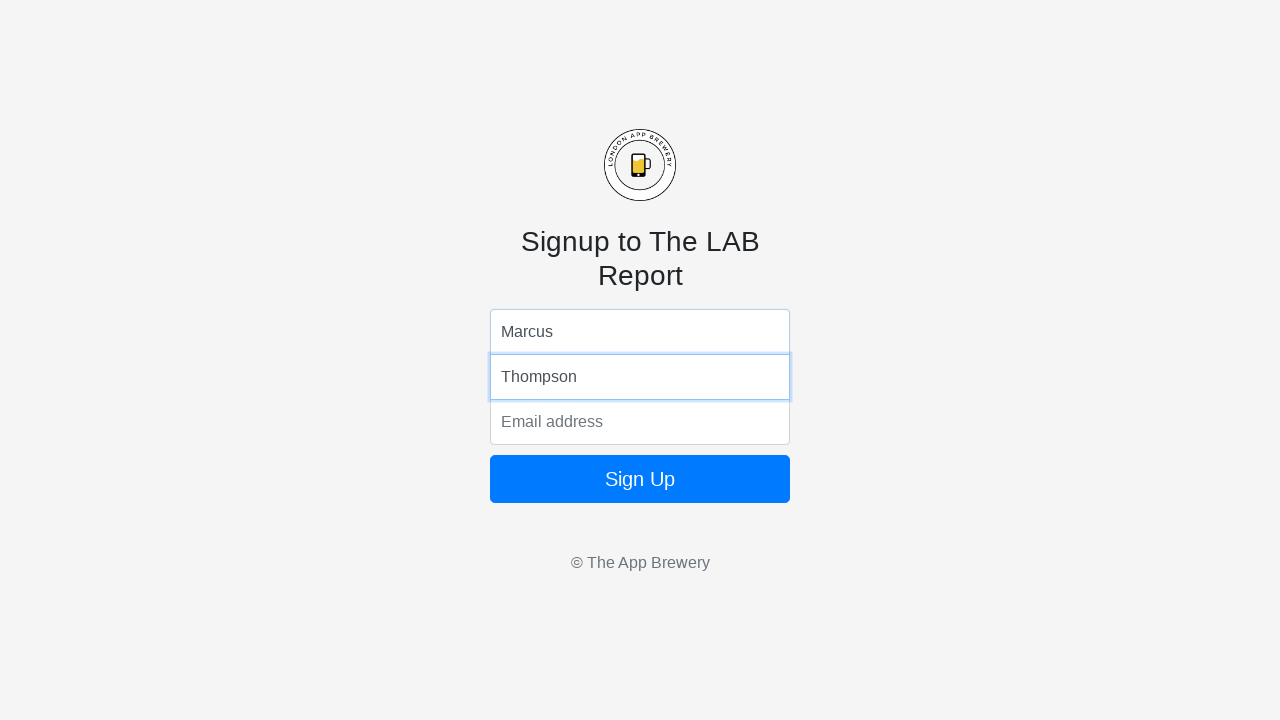

Filled email field with 'marcus.thompson@testmail.com' on input[name='email']
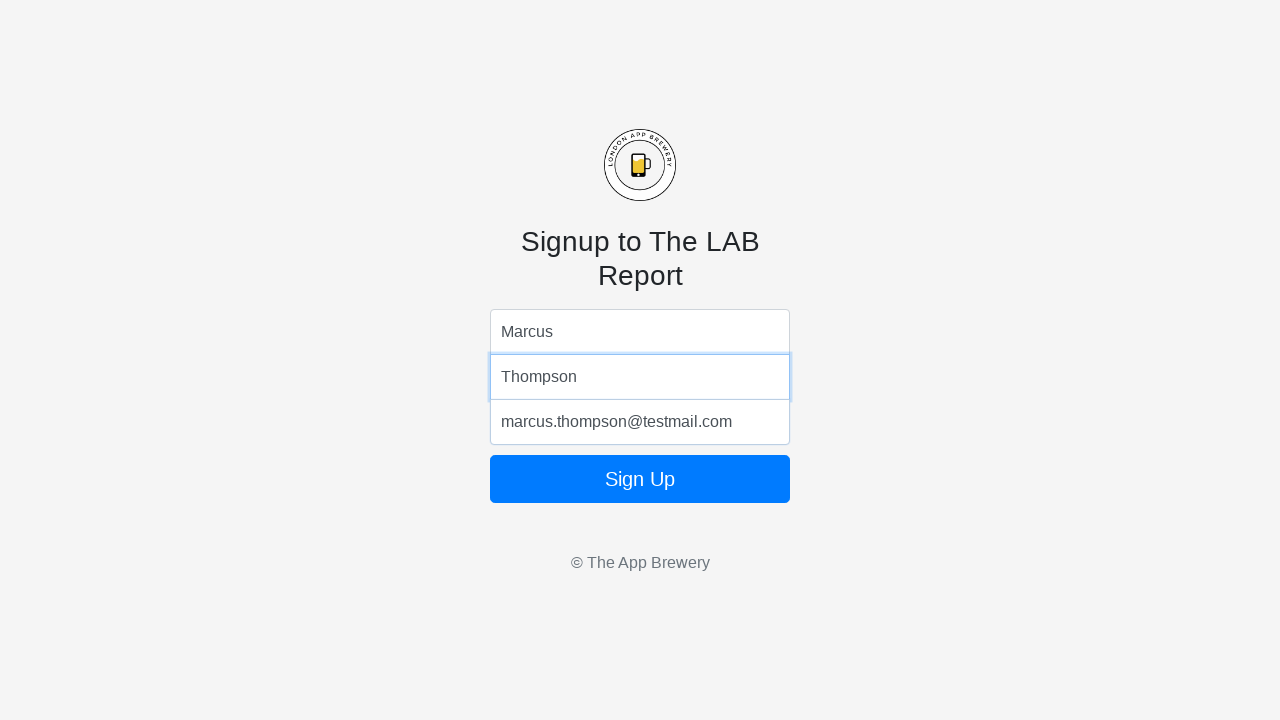

Clicked Sign Up button to submit newsletter registration form at (640, 479) on form button
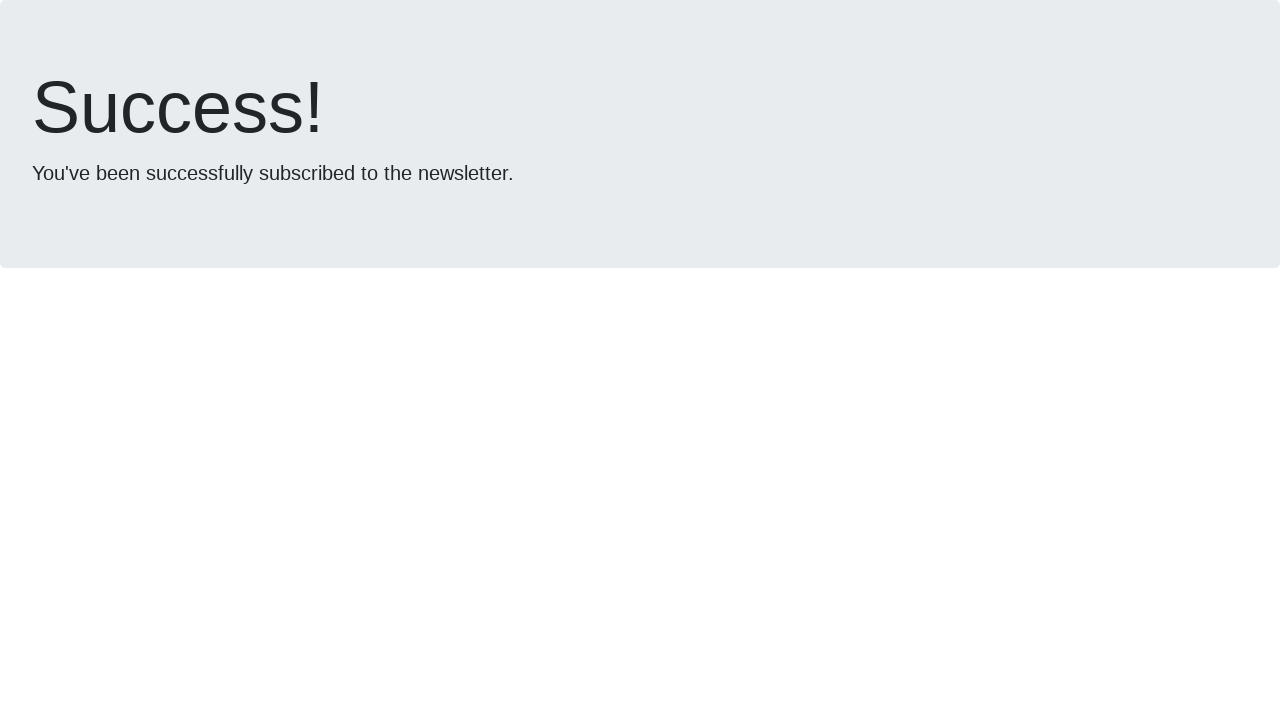

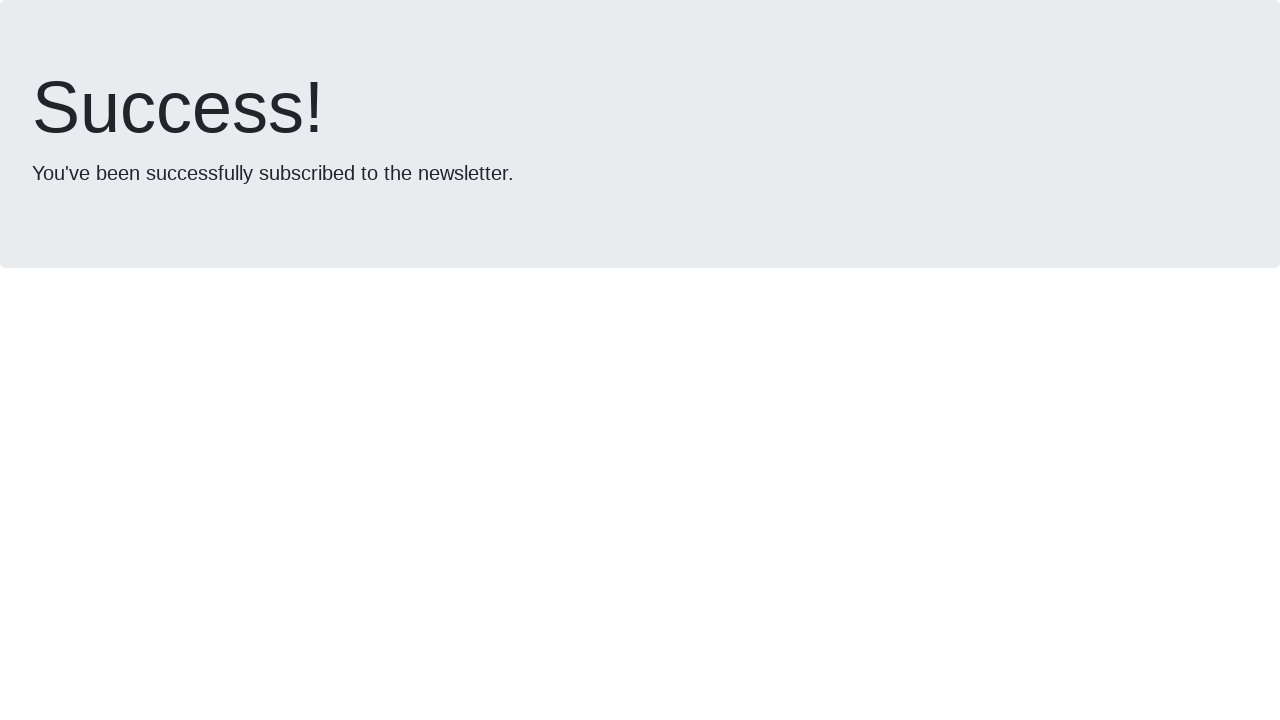